Tests dropdown selection functionality by selecting a country from a dropdown menu

Starting URL: https://www.globalsqa.com/demo-site/select-dropdown-menu/

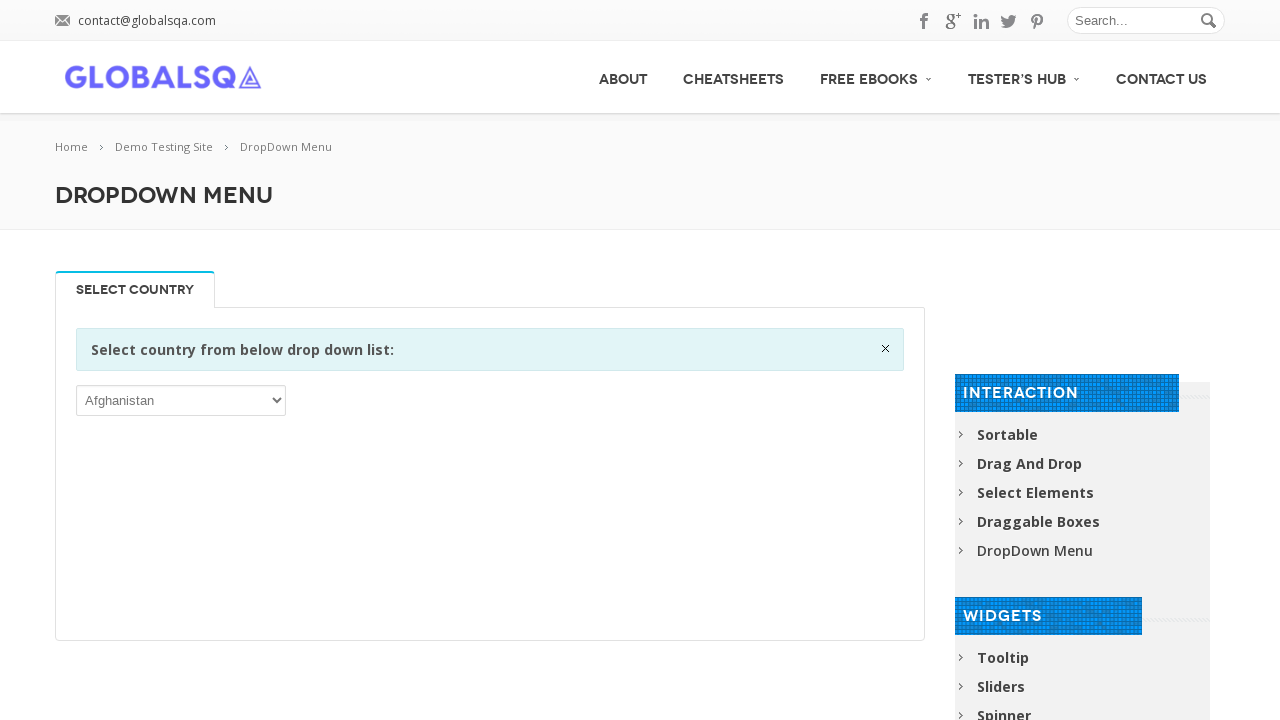

Located dropdown menu element
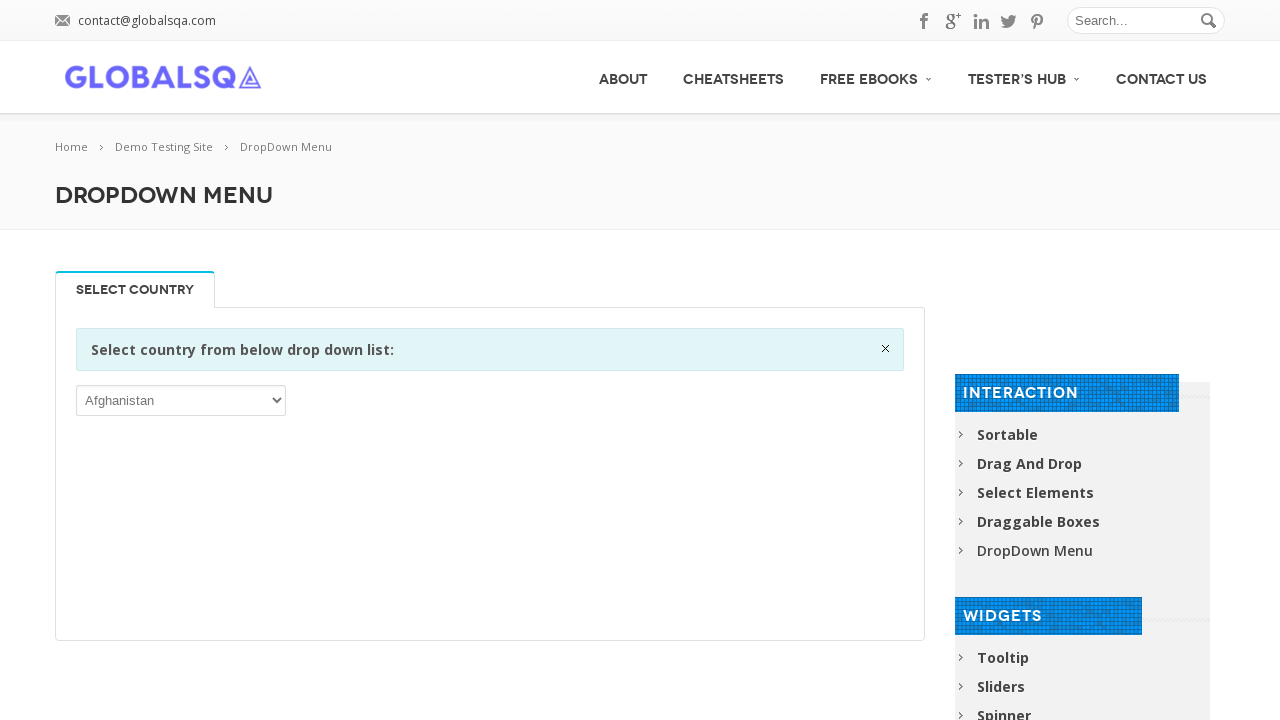

Selected 'American Samoa' from dropdown menu on xpath=//div[@class='single_tab_div resp-tab-content resp-tab-content-active']//p
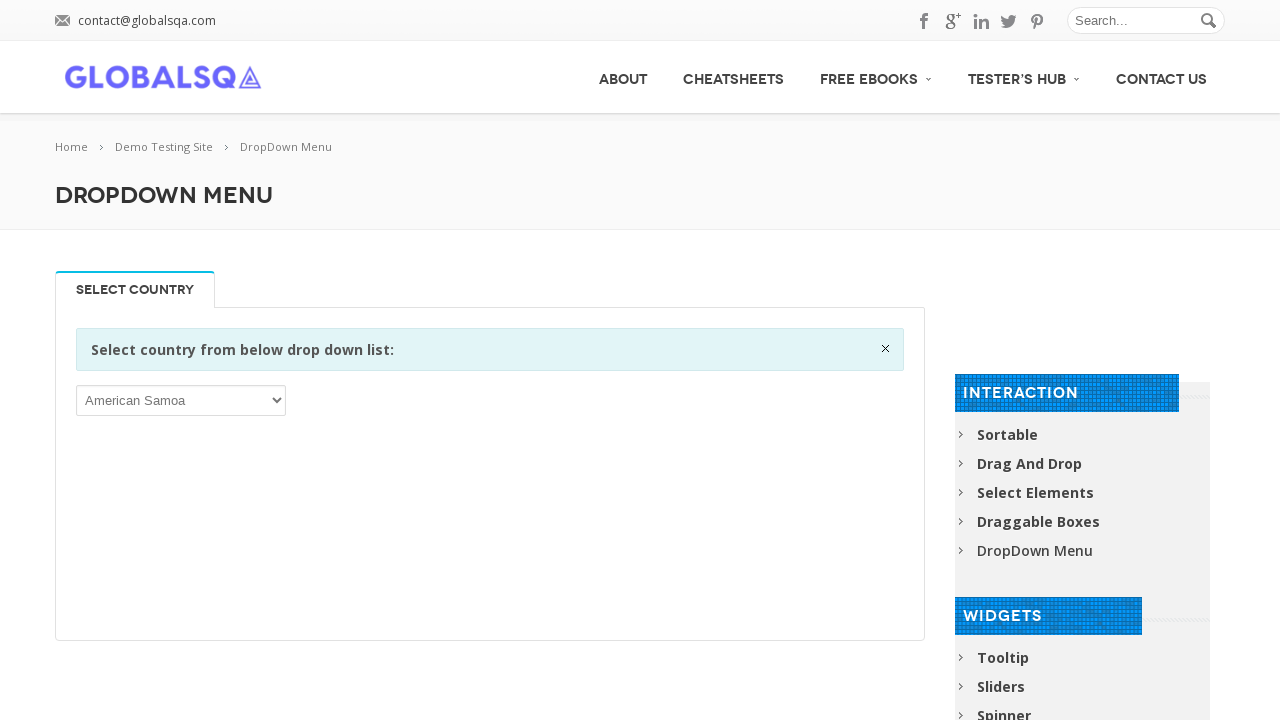

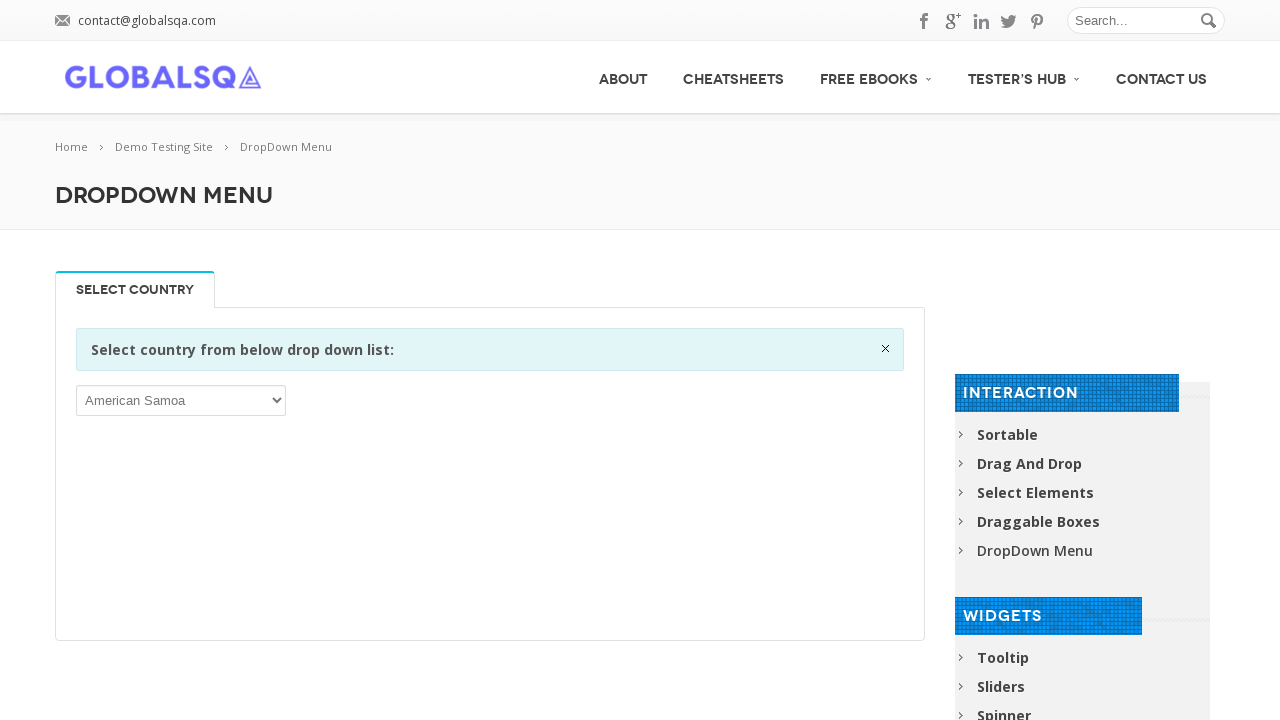